Tests slider interaction by dragging the slider control to change its value

Starting URL: https://demoqa.com/slider

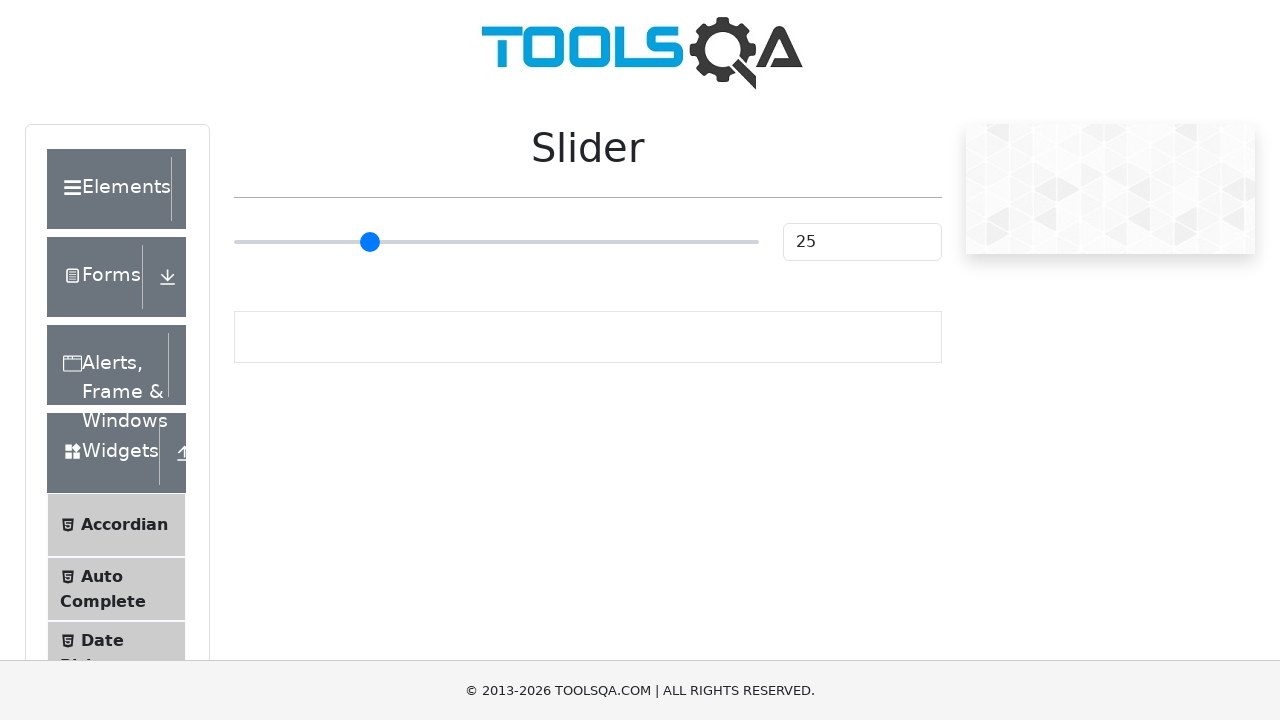

Navigated to slider demo page
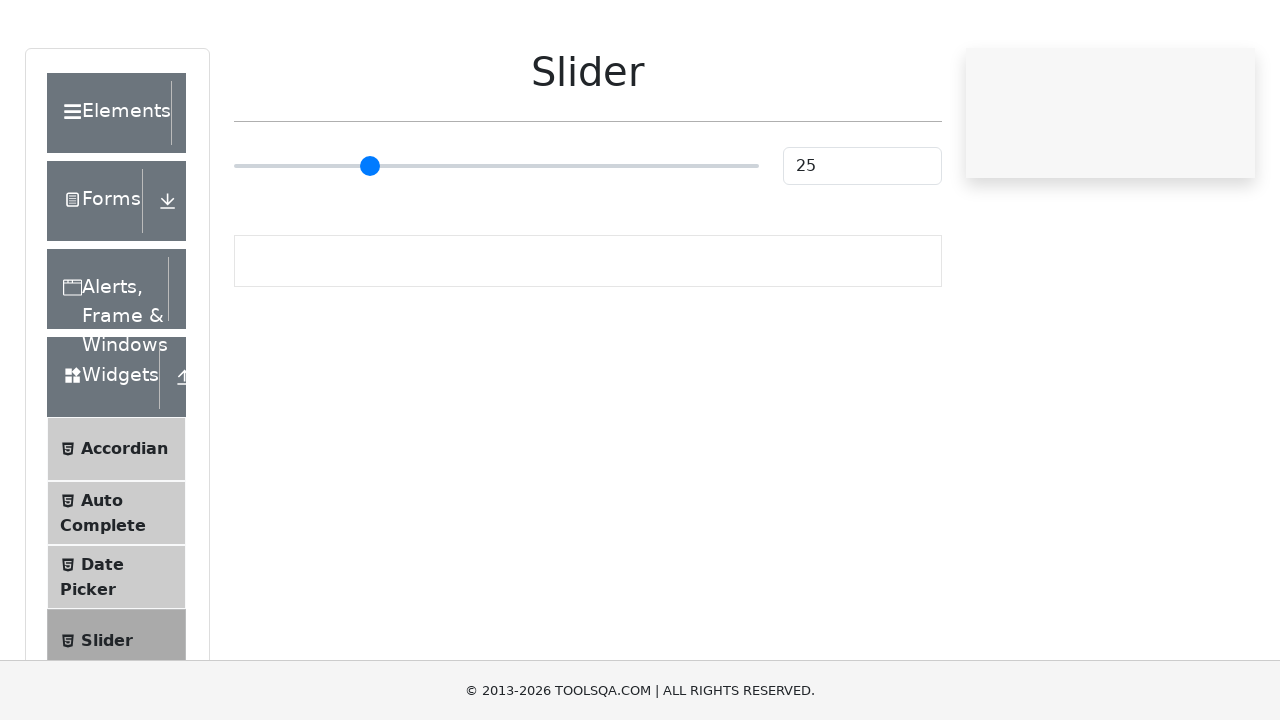

Located slider element
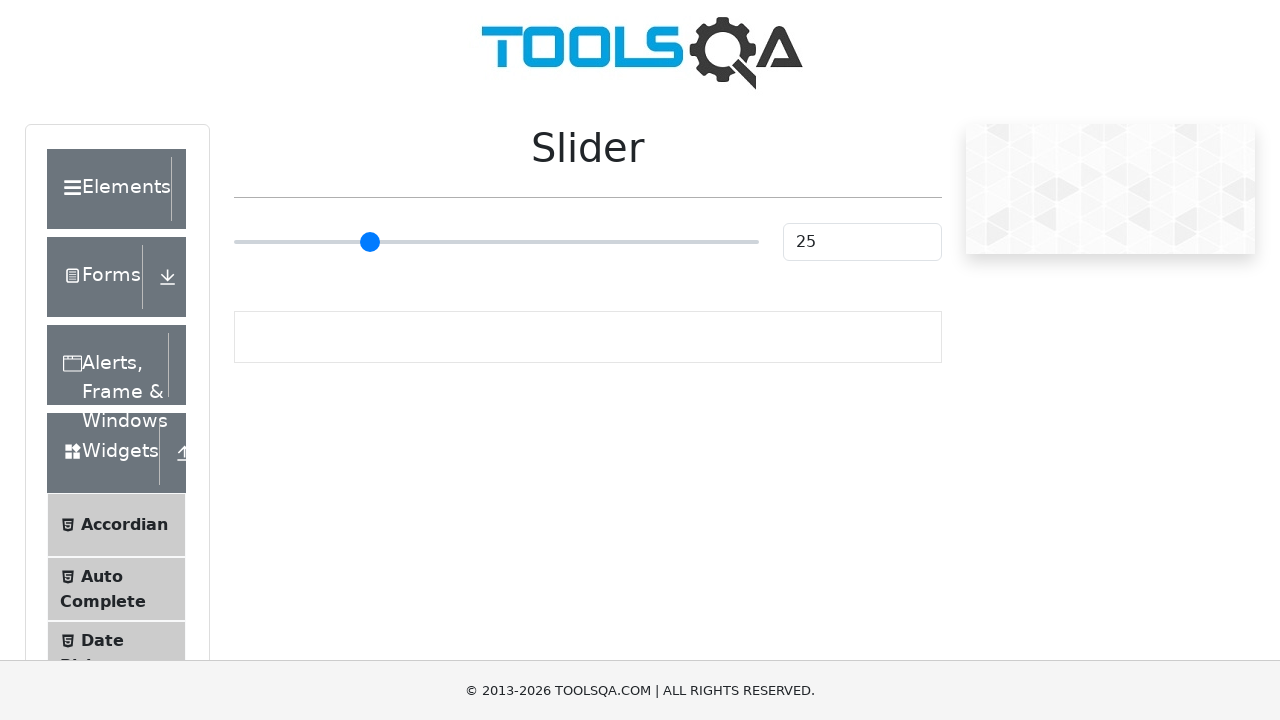

Retrieved slider bounding box for drag calculation
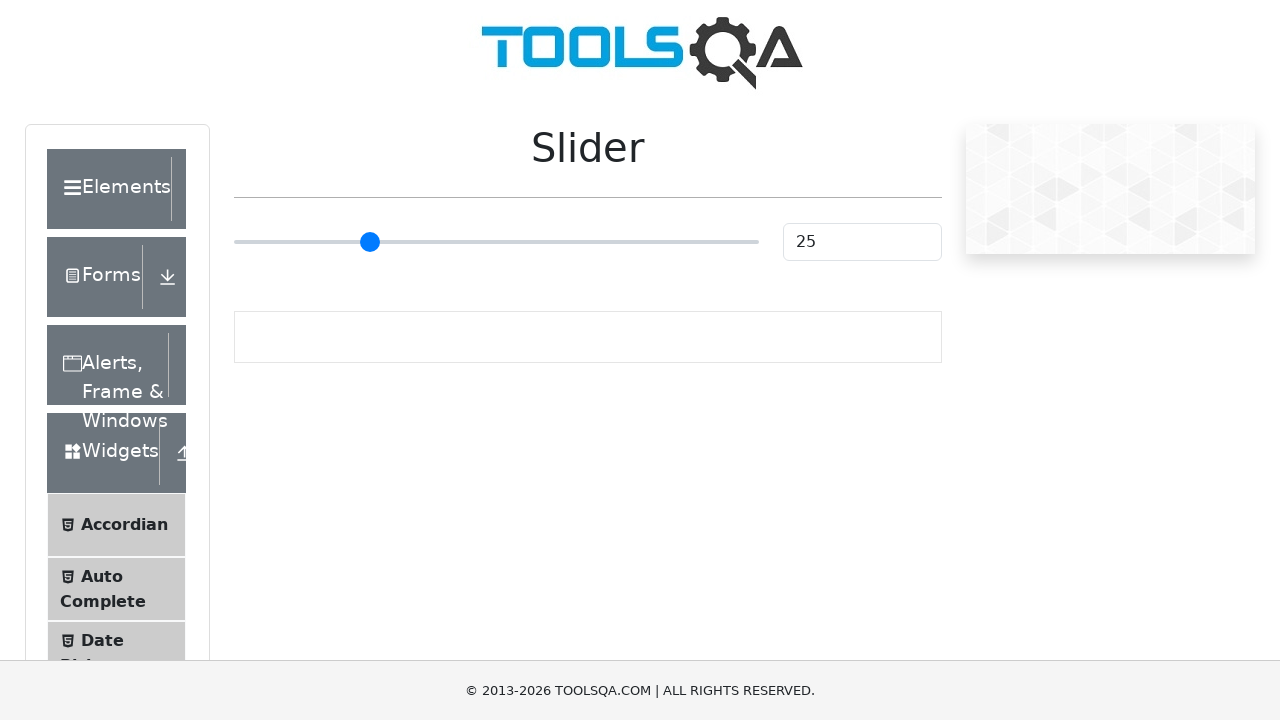

Moved mouse to slider center position at (496, 242)
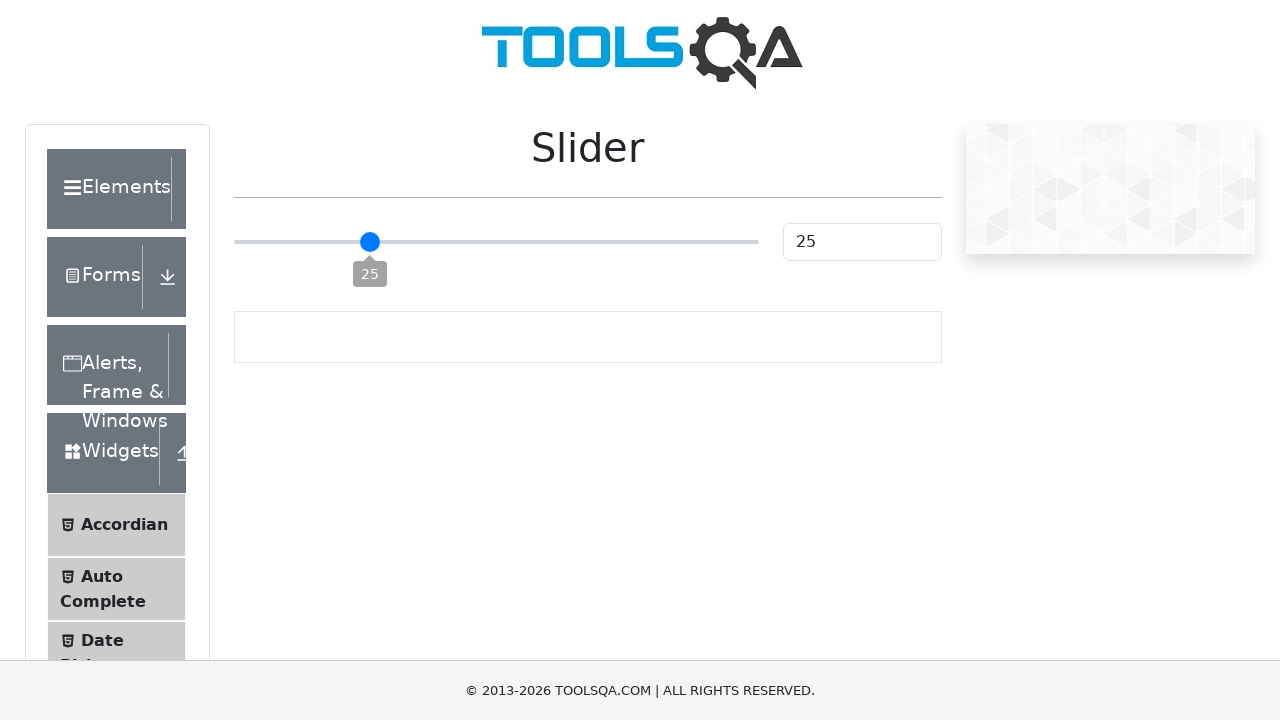

Pressed mouse button down on slider at (496, 242)
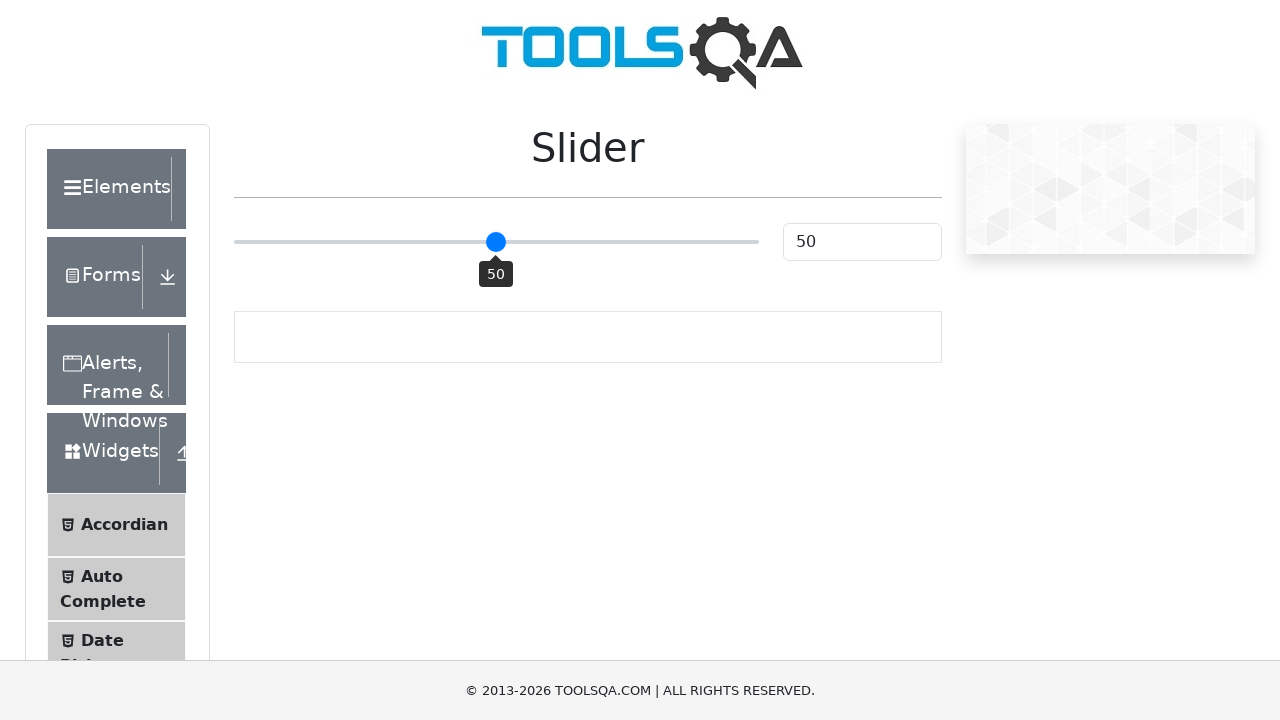

Dragged slider 30 pixels to the right at (526, 242)
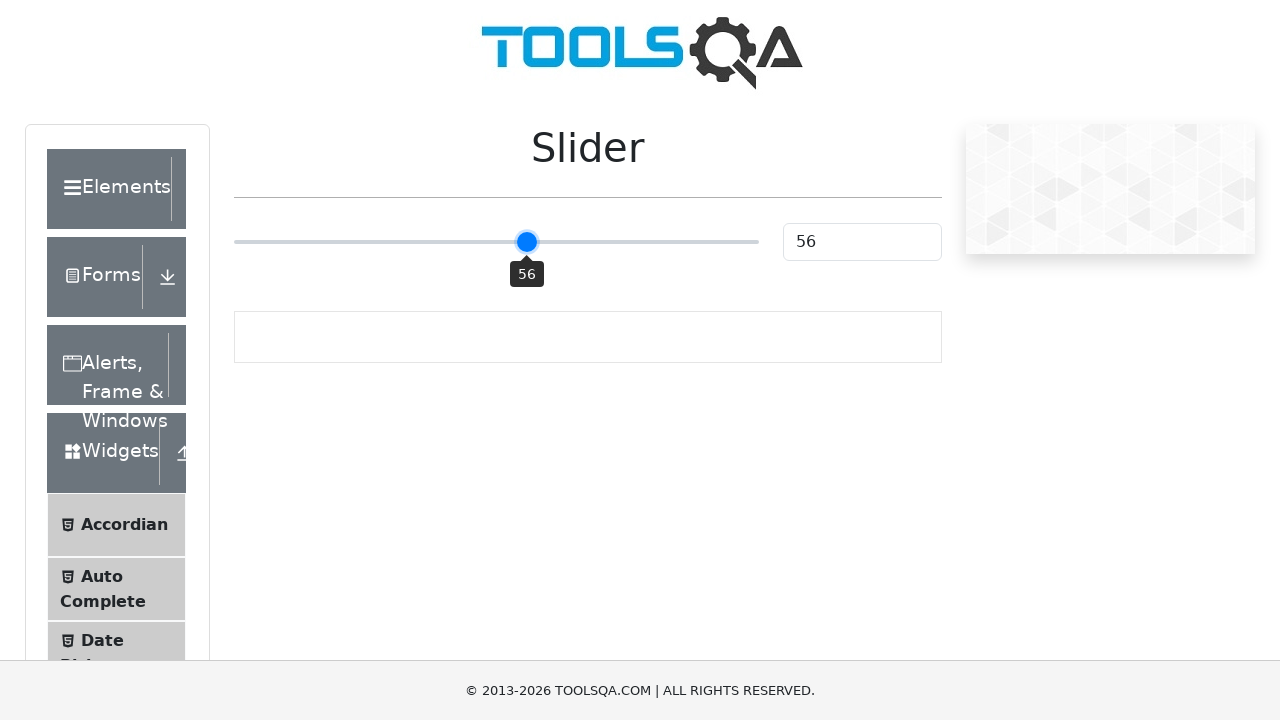

Released mouse button to complete slider drag at (526, 242)
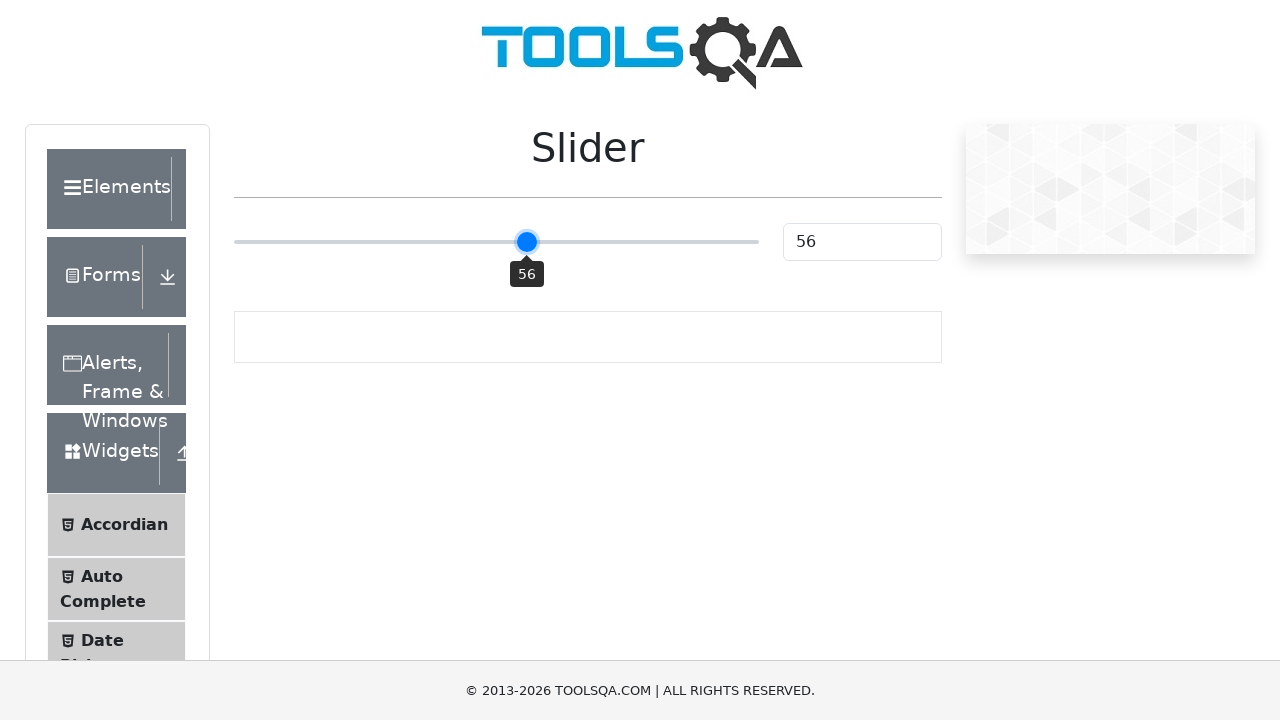

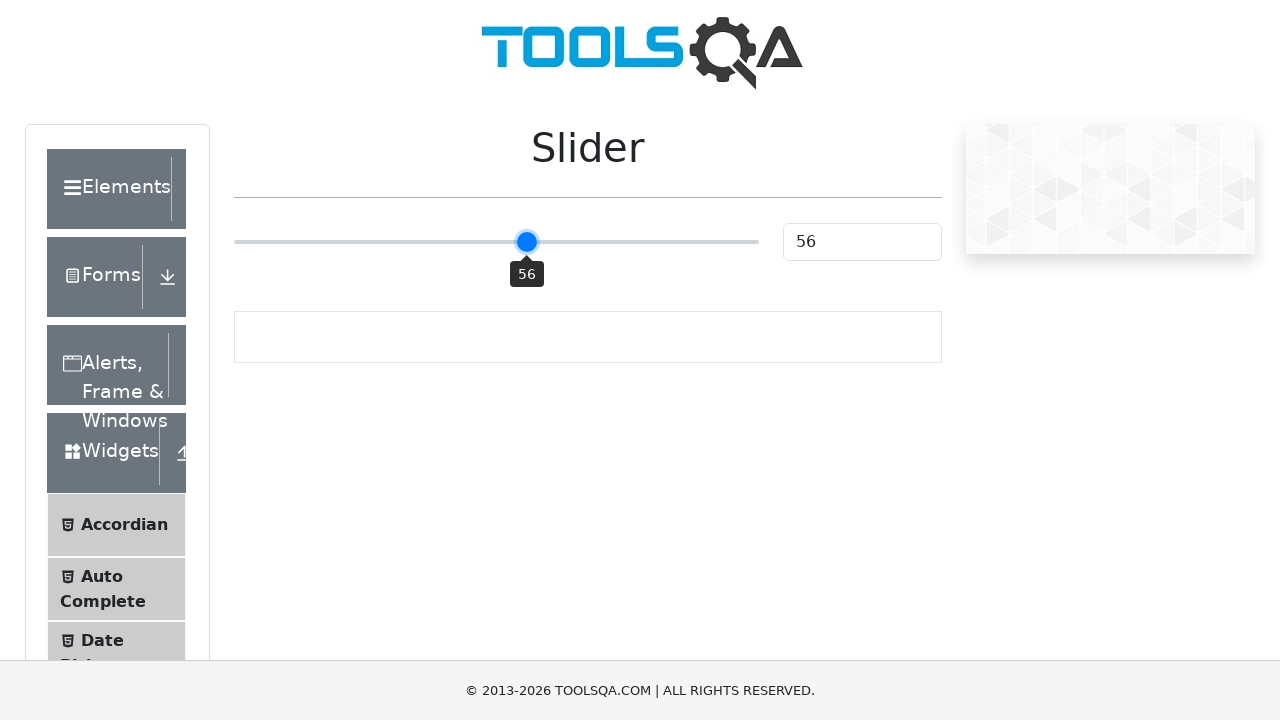